Tests a registration form by filling in first name, last name, and email fields, then submitting the form and verifying the success message

Starting URL: http://suninjuly.github.io/registration1.html

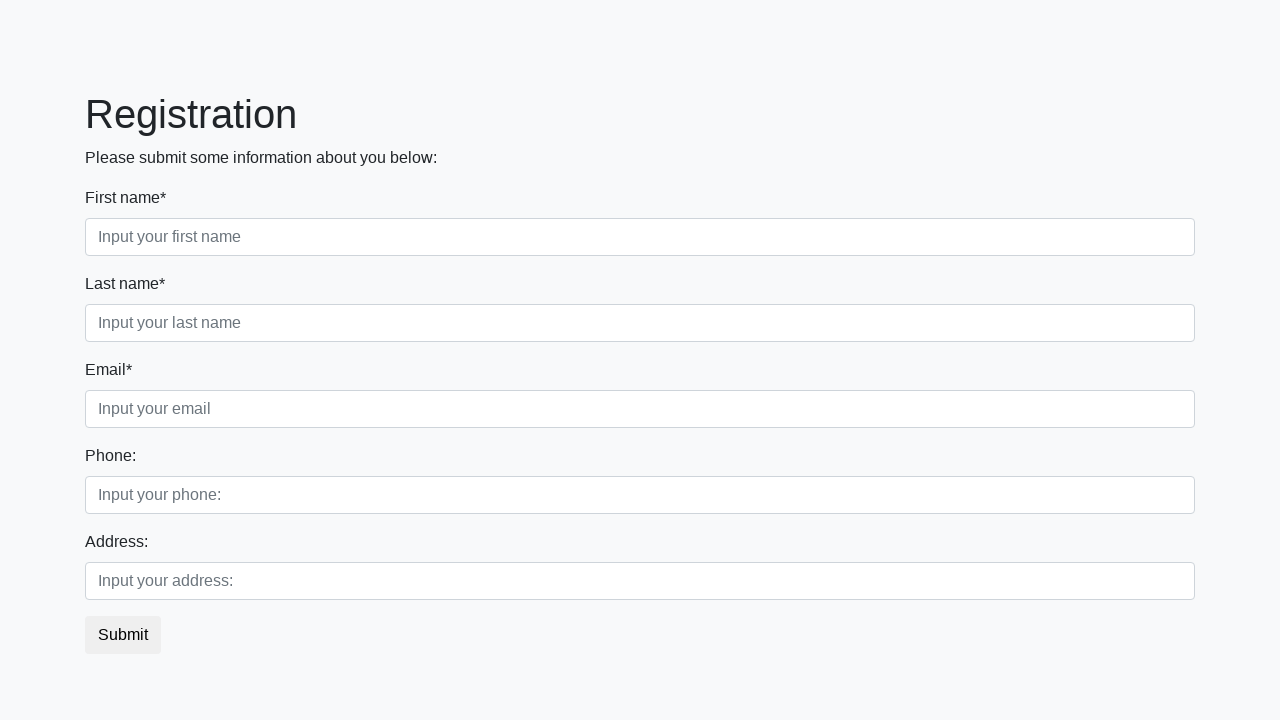

Filled first name field with 'John' on .first_block>.first_class input
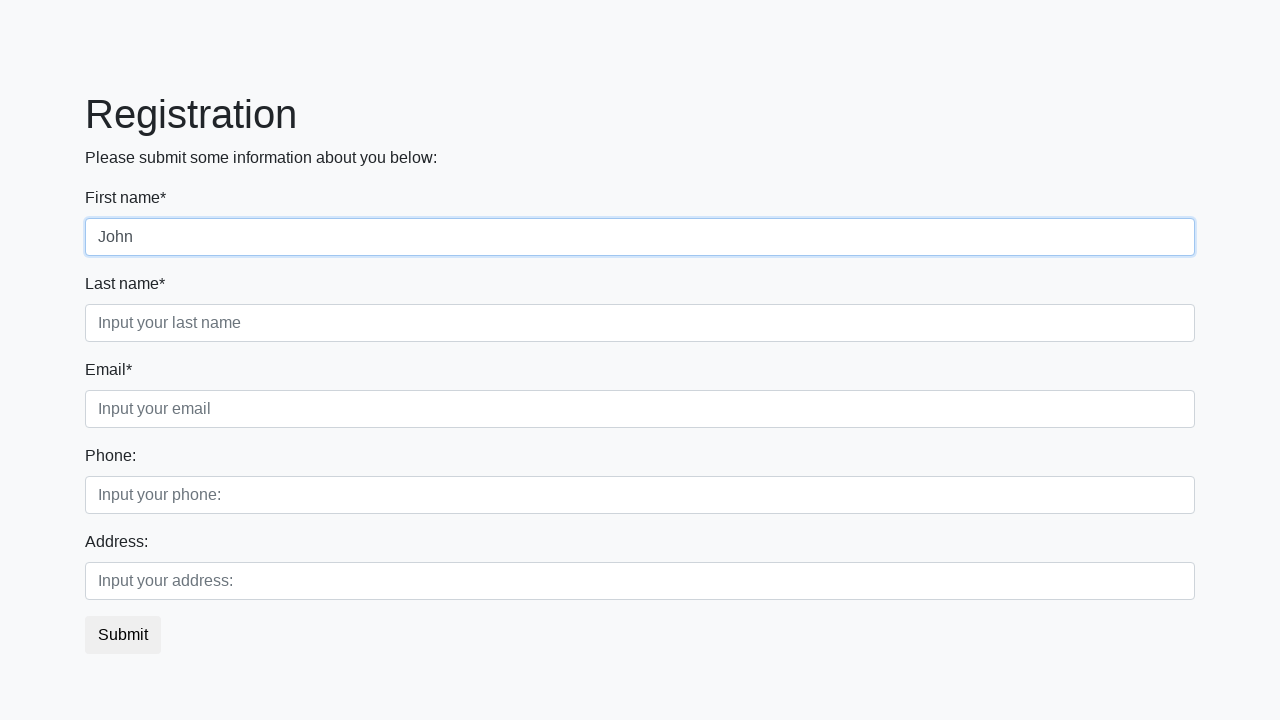

Filled last name field with 'Smith' on .first_block>.second_class input
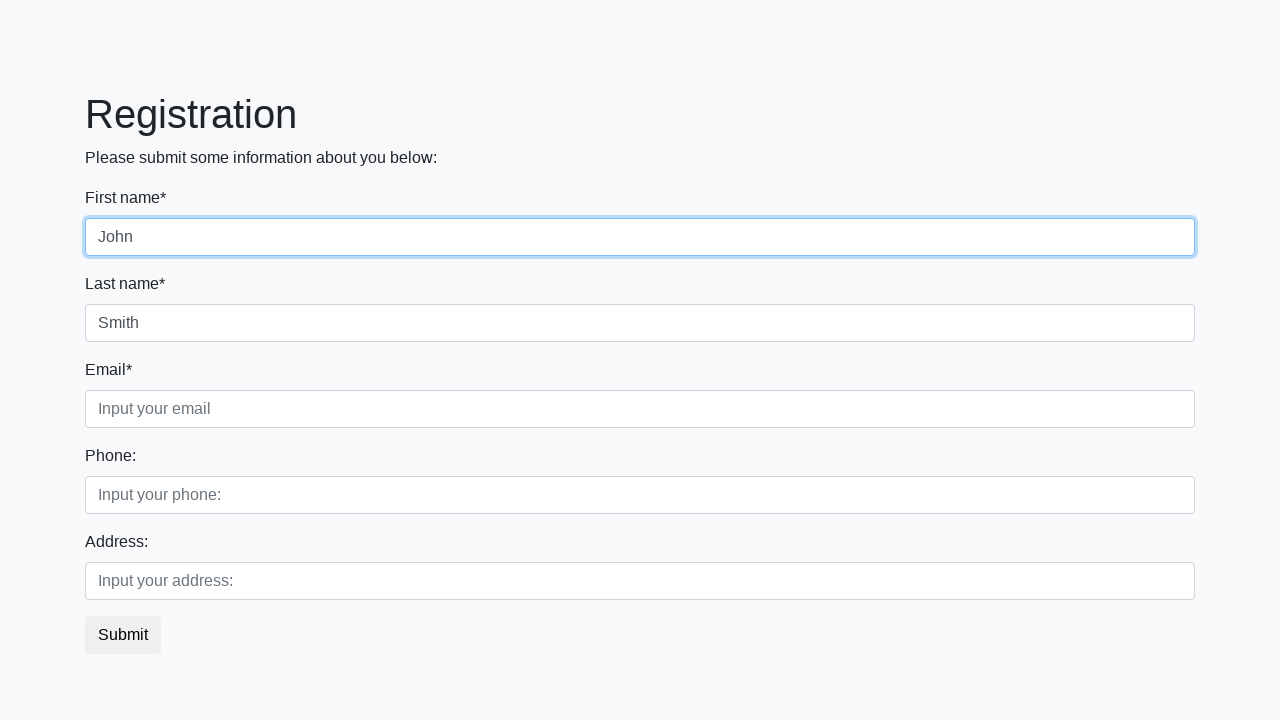

Filled email field with 'john.smith@example.com' on .first_block>.third_class input
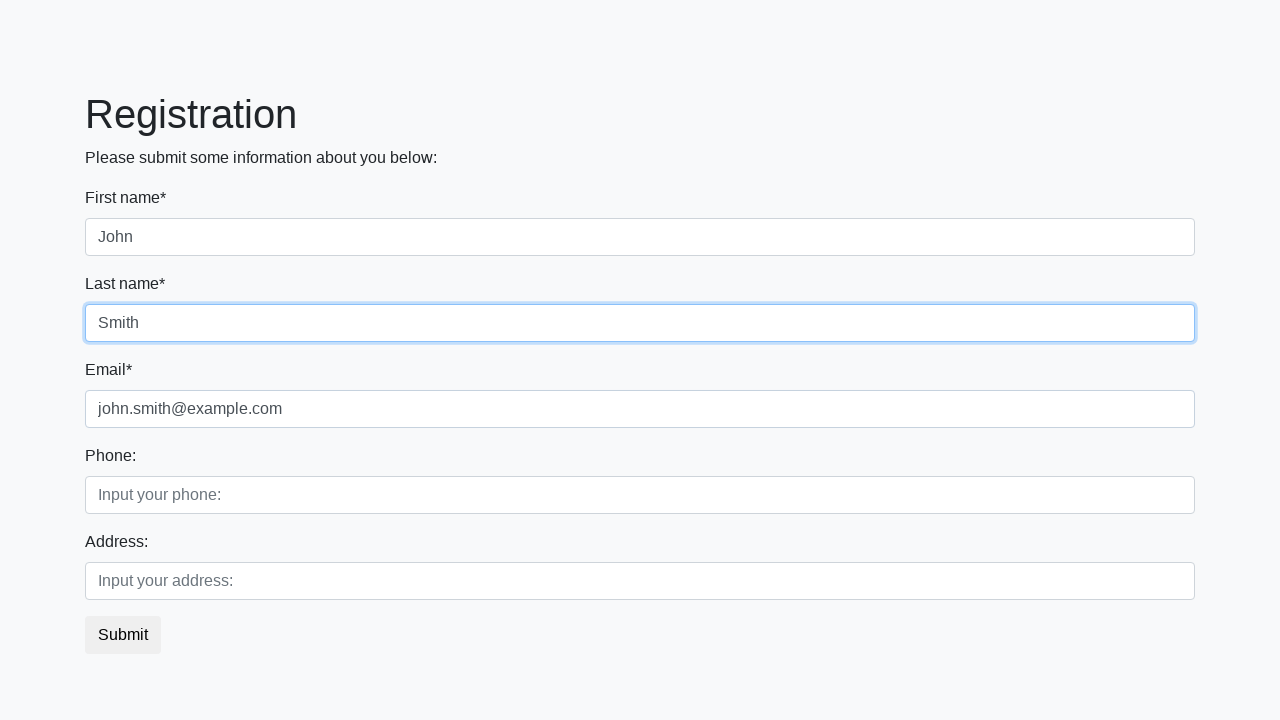

Clicked submit button at (123, 635) on button.btn
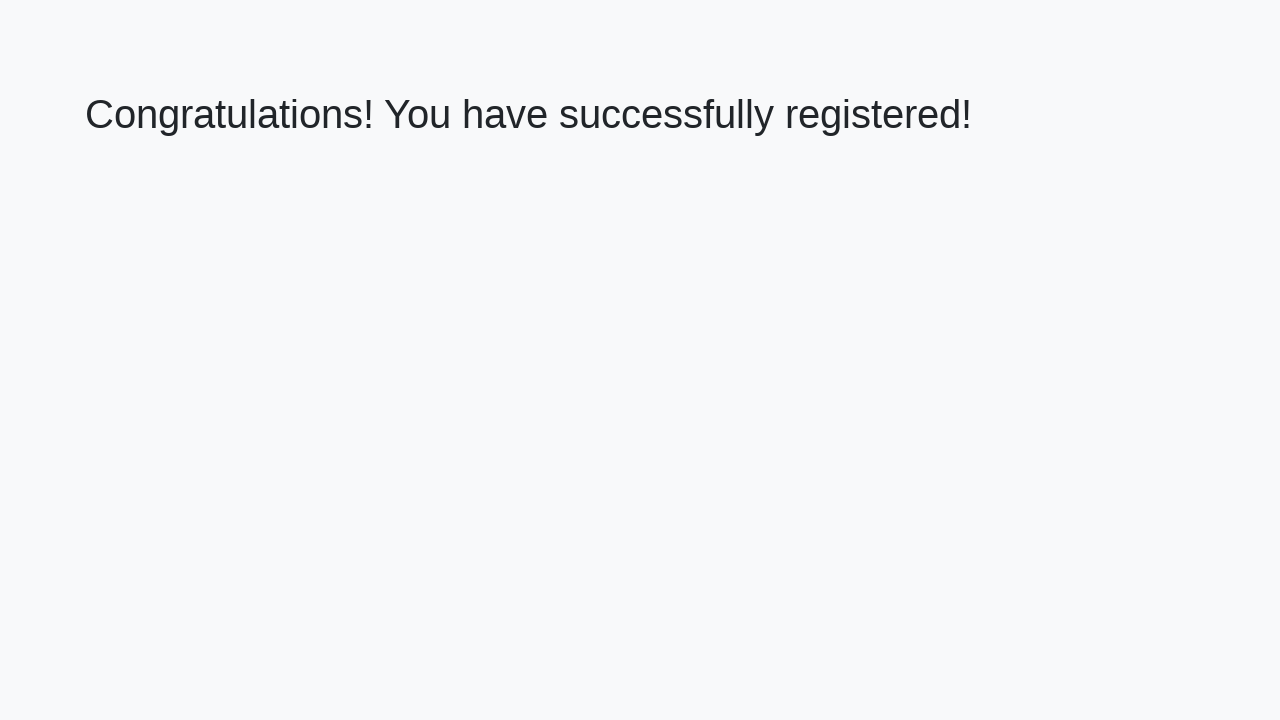

Success message heading appeared
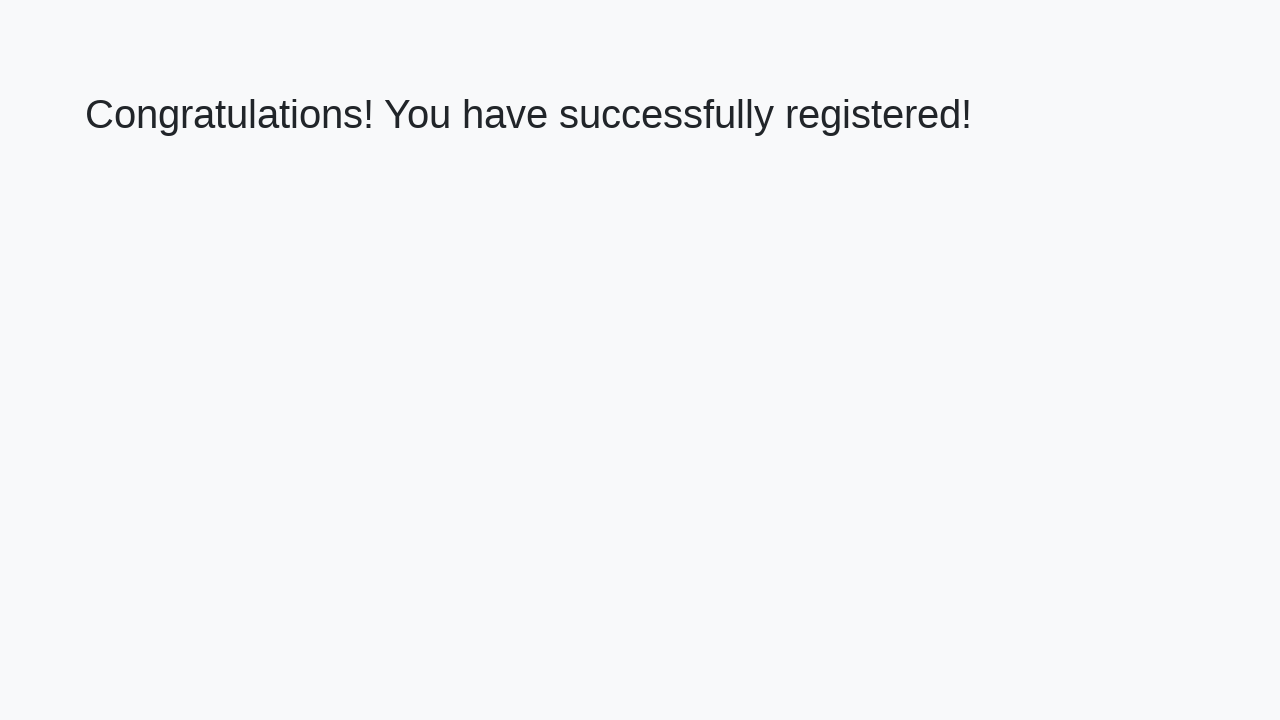

Retrieved success message text
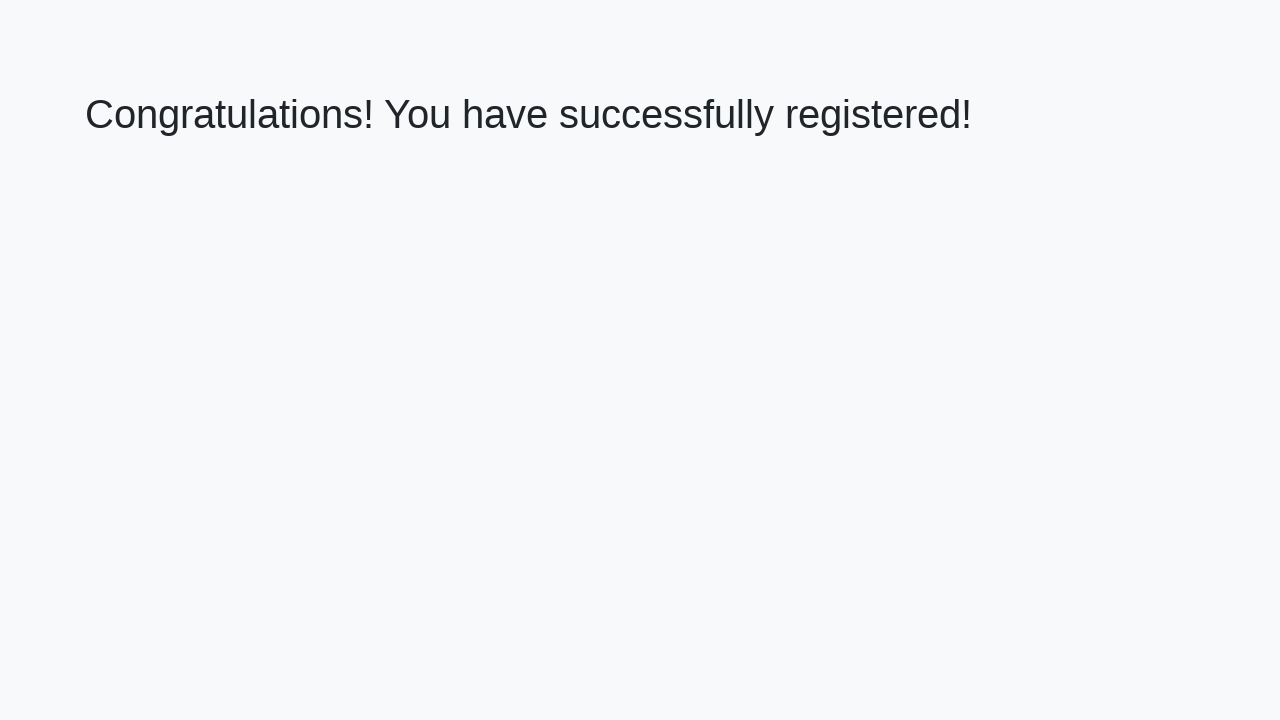

Verified success message matches expected text
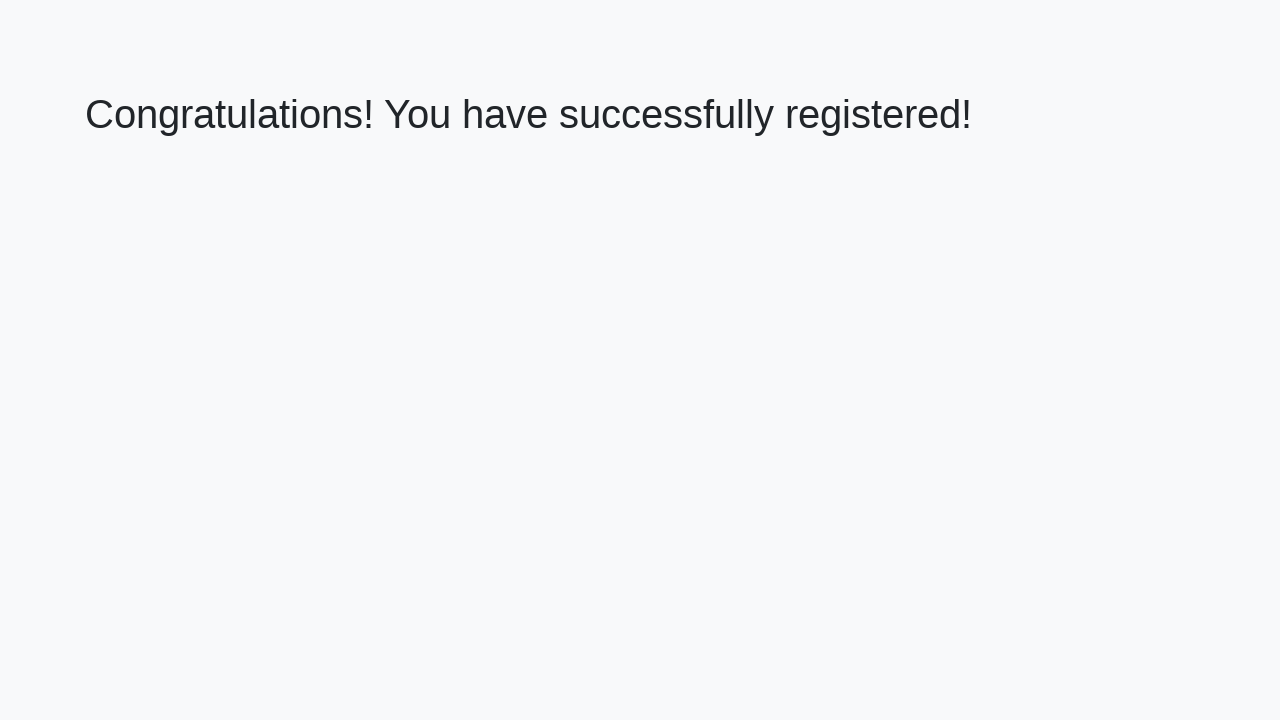

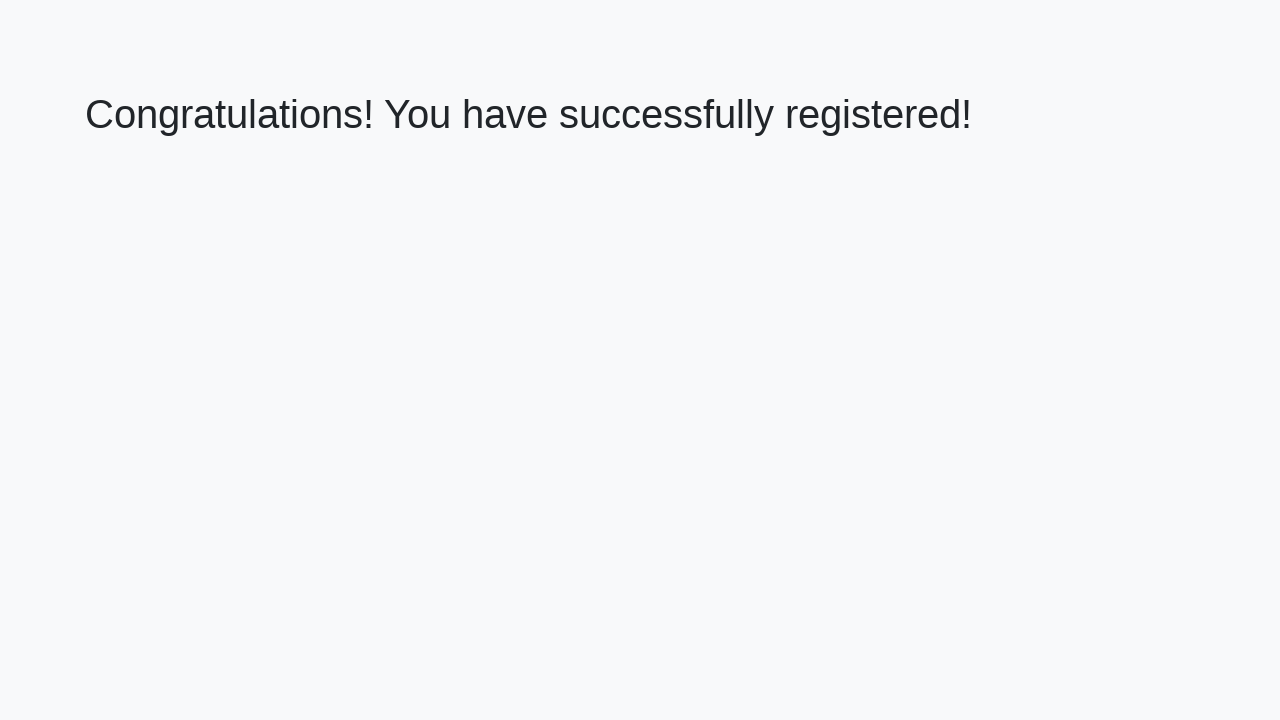